Navigates to the e-commerce practice site homepage

Starting URL: https://rahulshettyacademy.com/seleniumPractise/#/

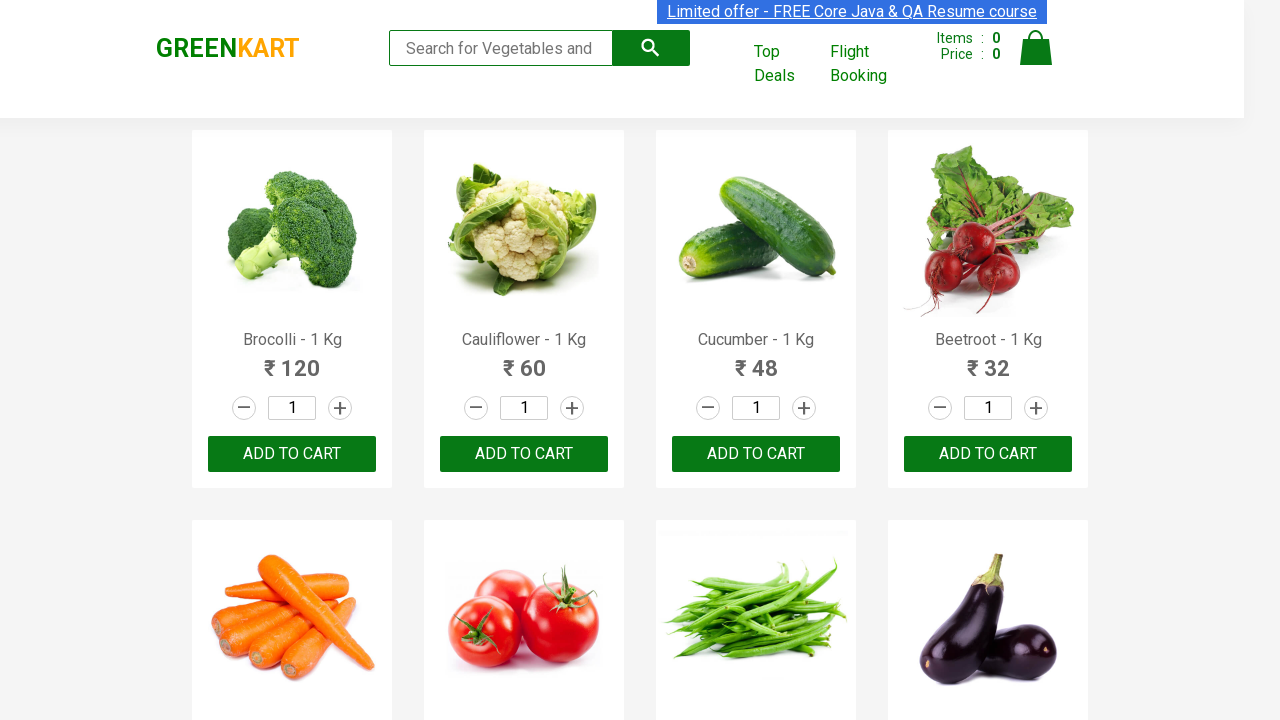

Navigated to e-commerce practice site homepage
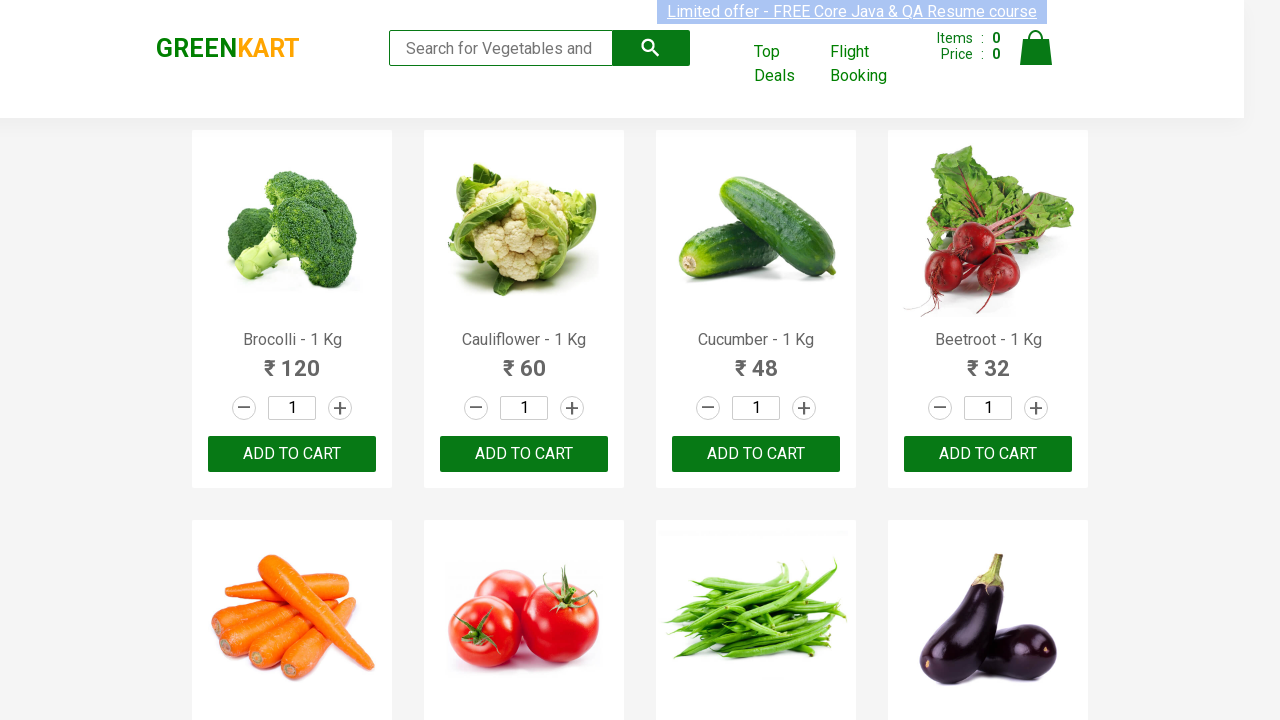

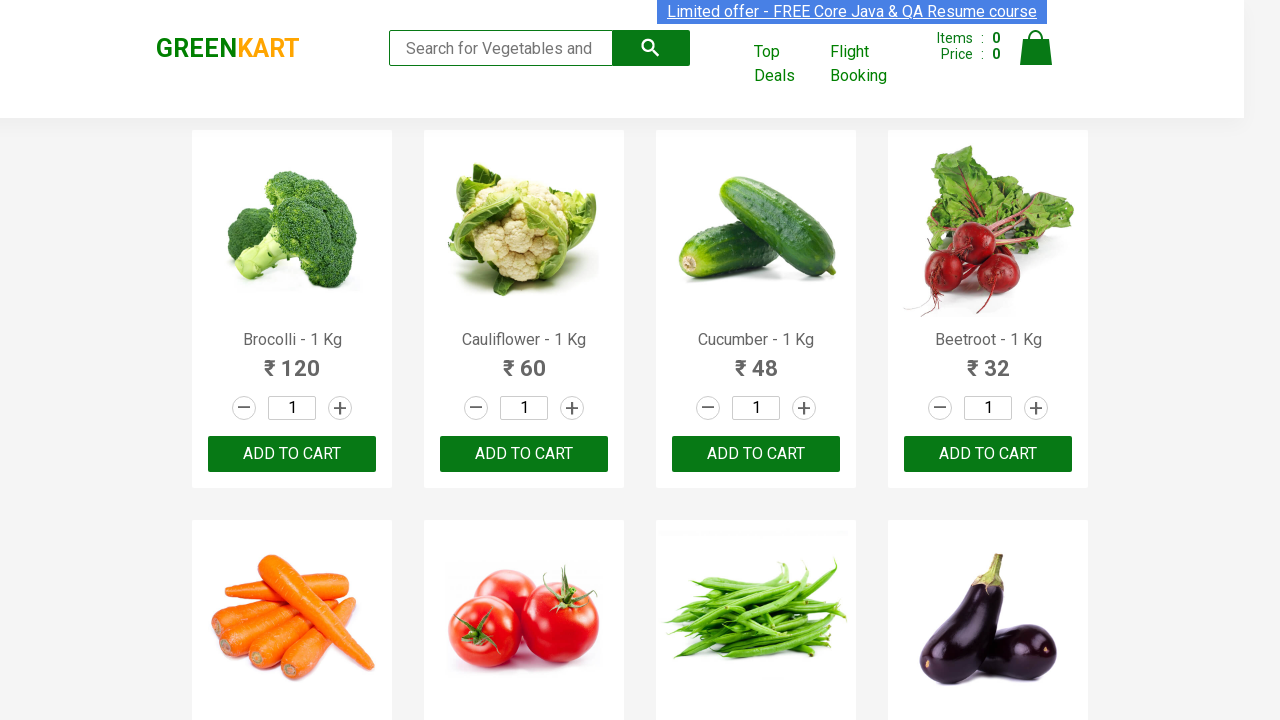